Verifies that all login page elements (username field, password field, terms checkbox, admin/user radio buttons, and login dropdown) are displayed correctly on the page.

Starting URL: https://rahulshettyacademy.com/loginpagePractise/

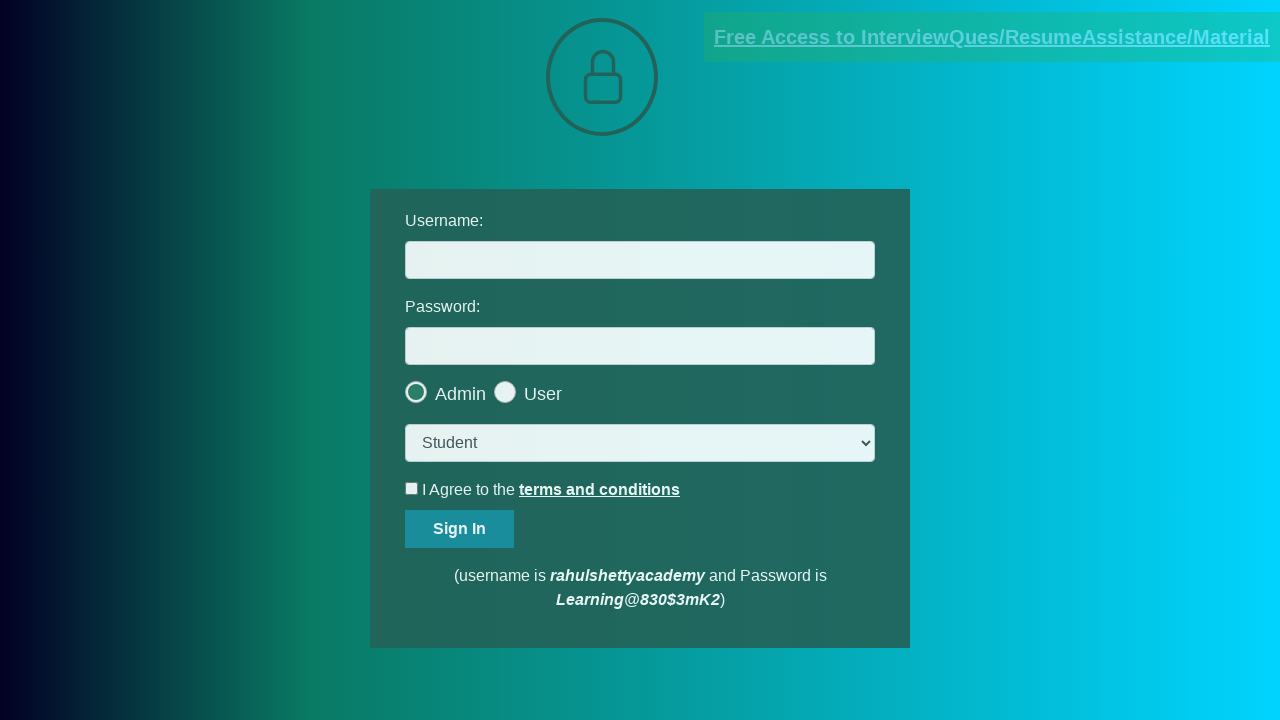

Waited for username field to be present in DOM
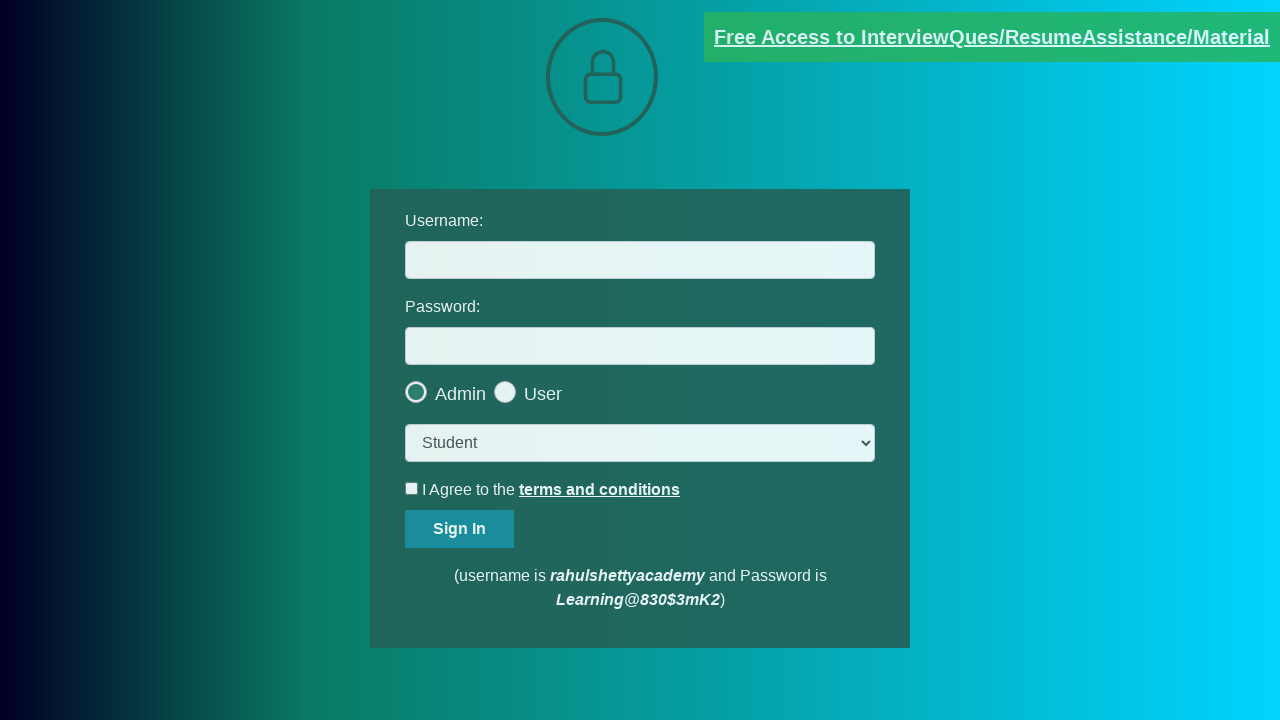

Checked if username field is visible
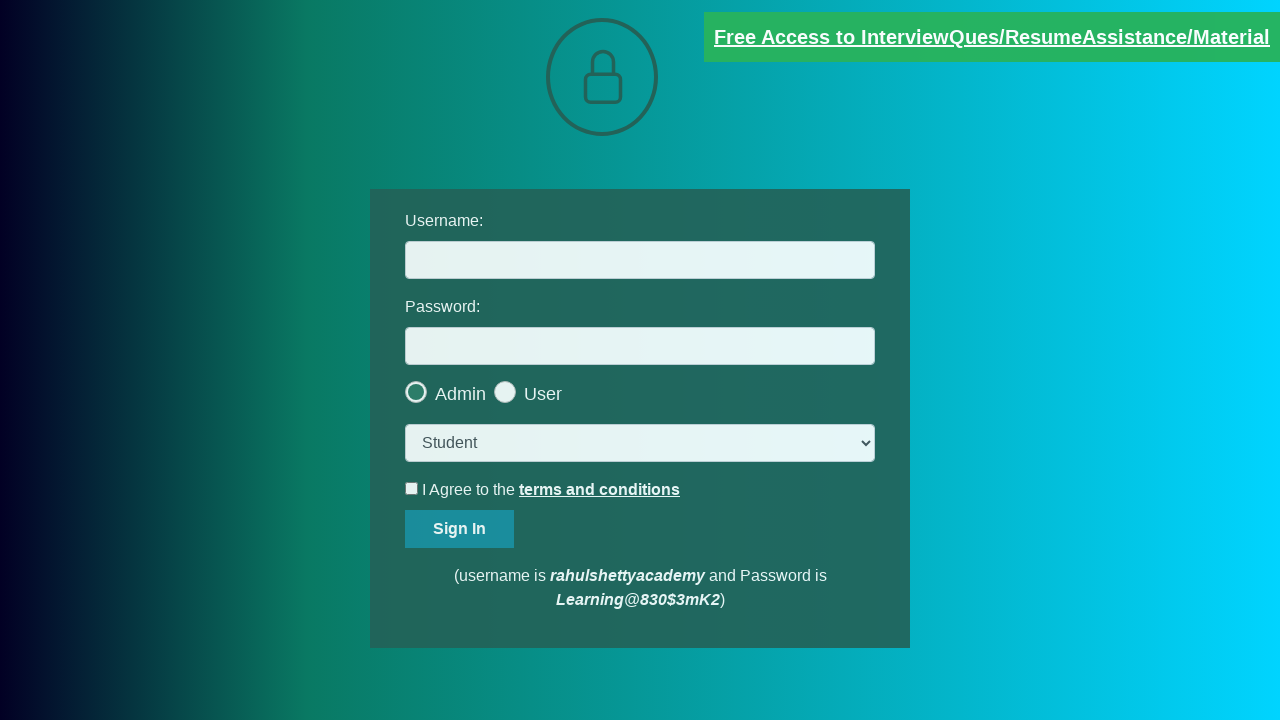

Checked if password field is visible
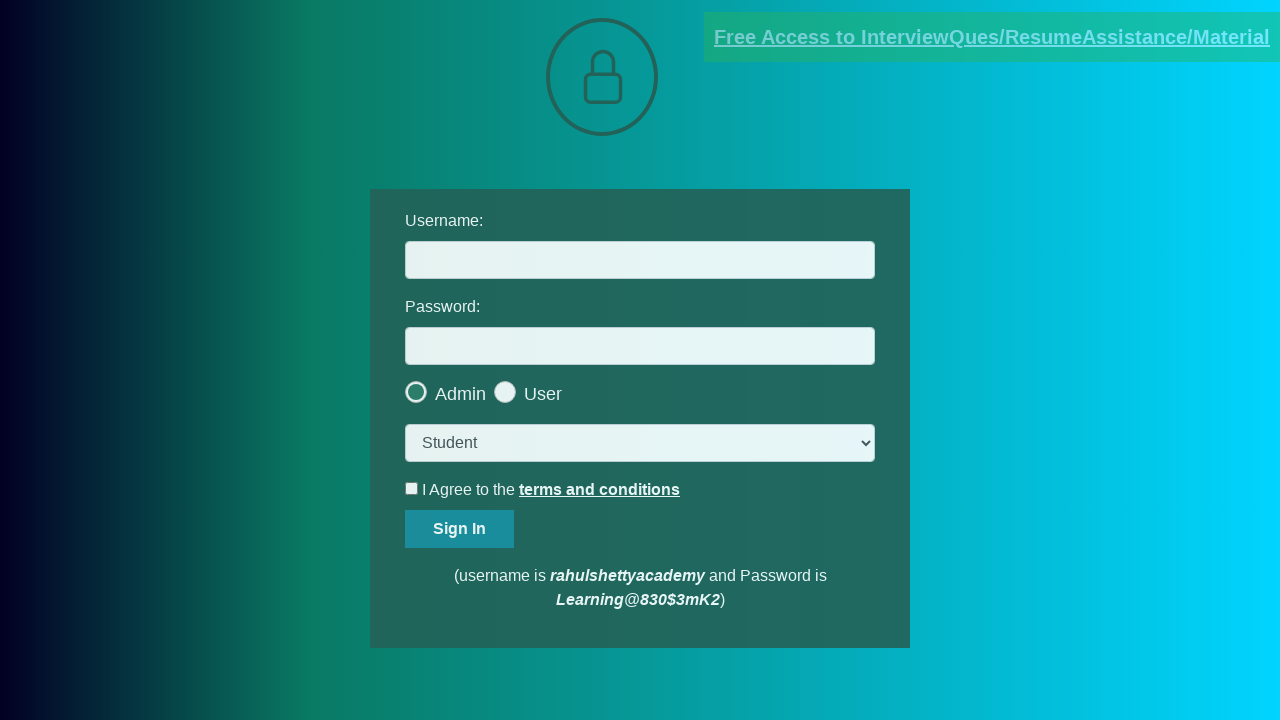

Checked if terms checkbox is visible
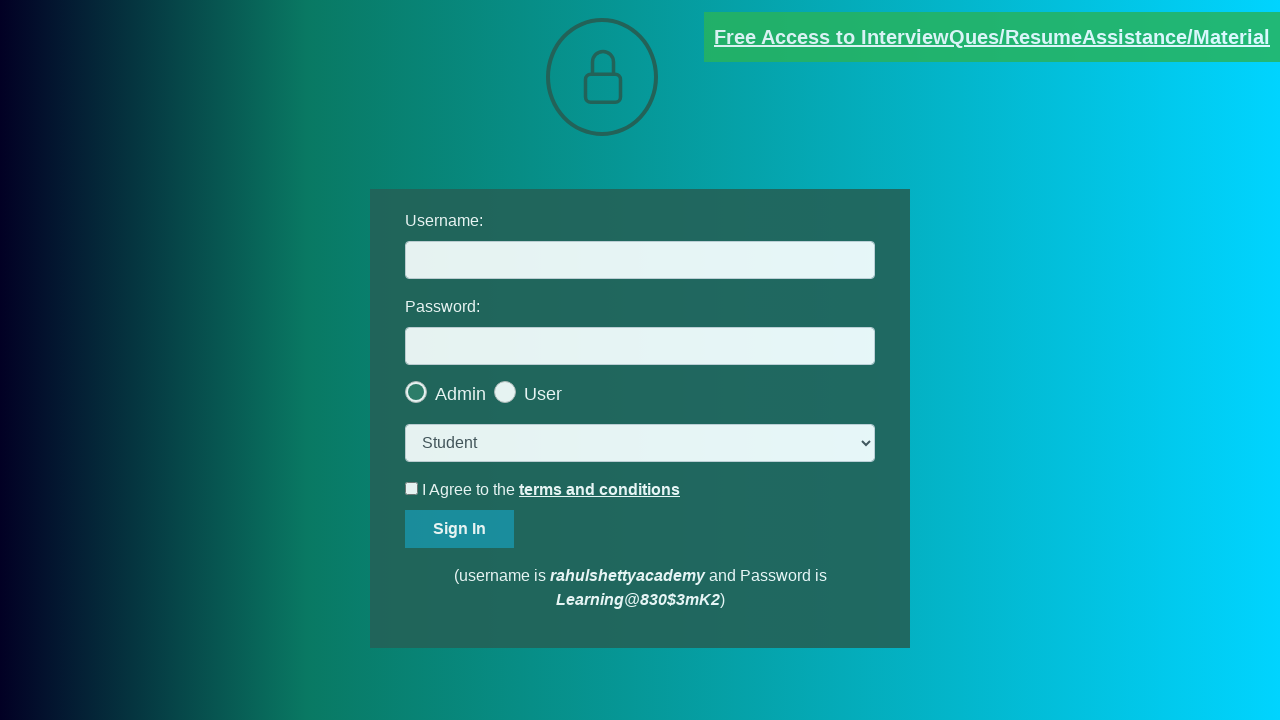

Checked if Admin radio button is visible
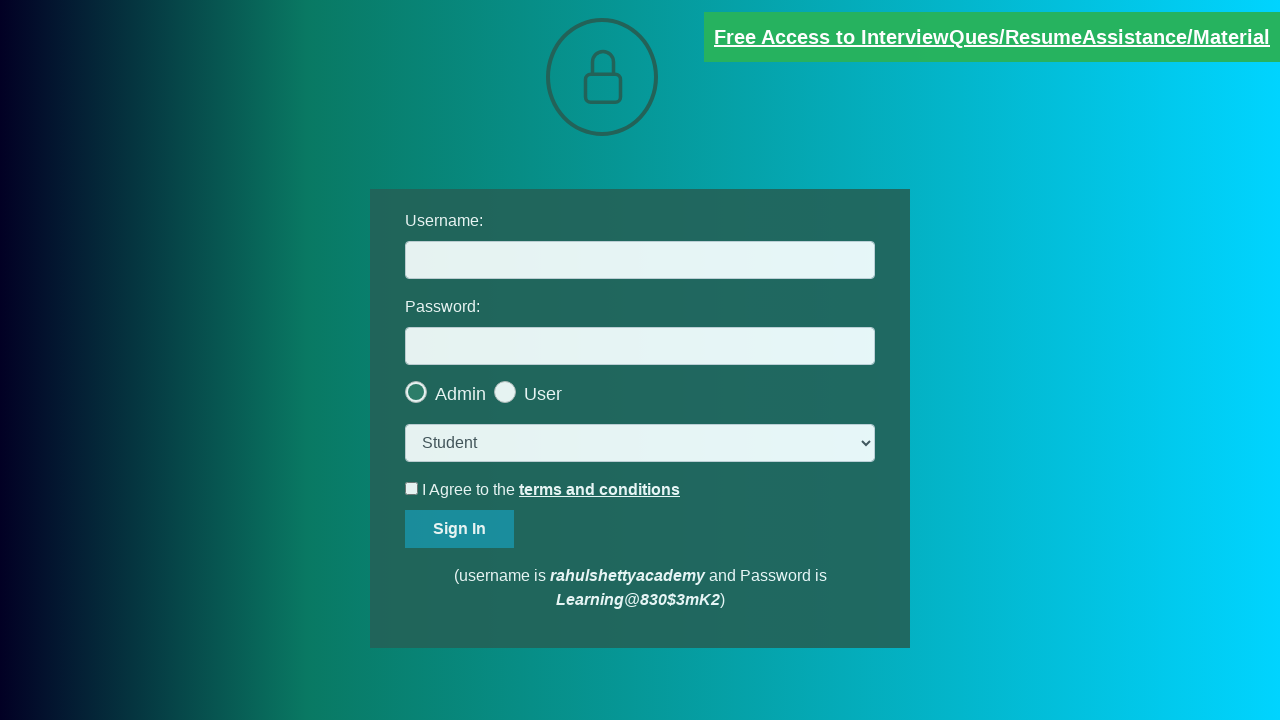

Checked if User radio button is visible
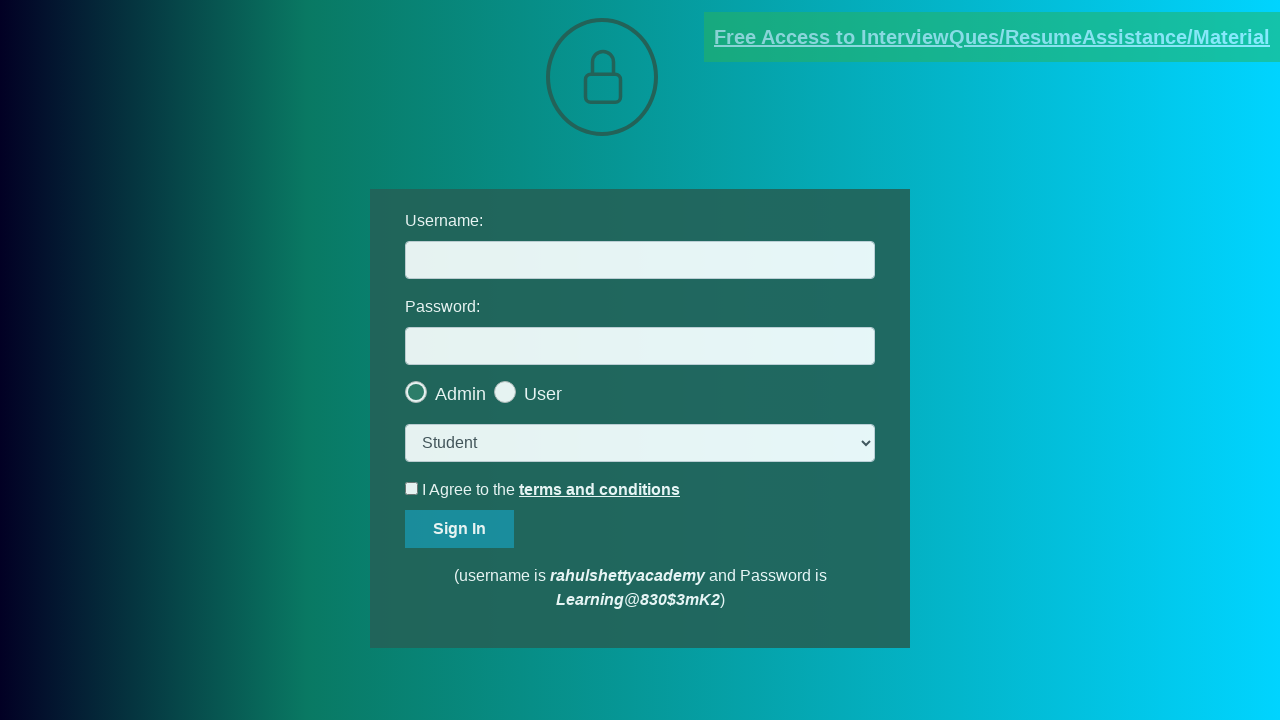

Checked if Login As dropdown is visible
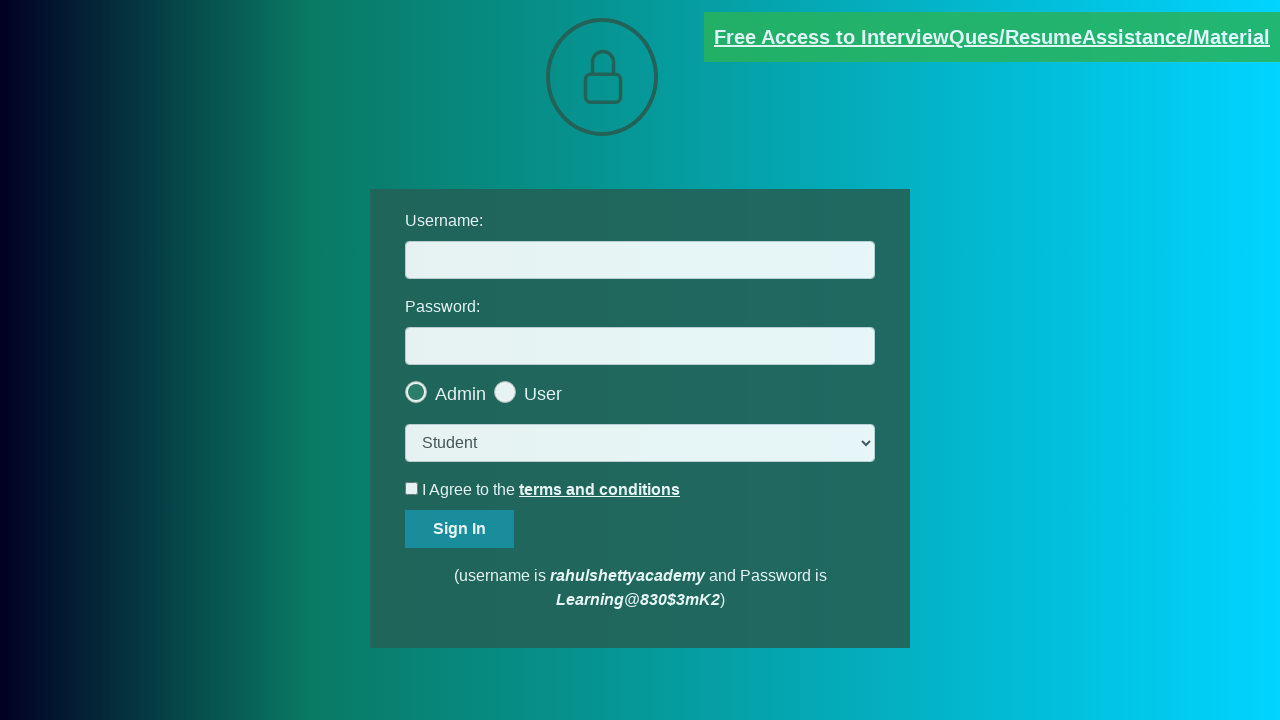

Verified all login page elements are visible (username, password, terms checkbox, Admin/User radio buttons, and dropdown)
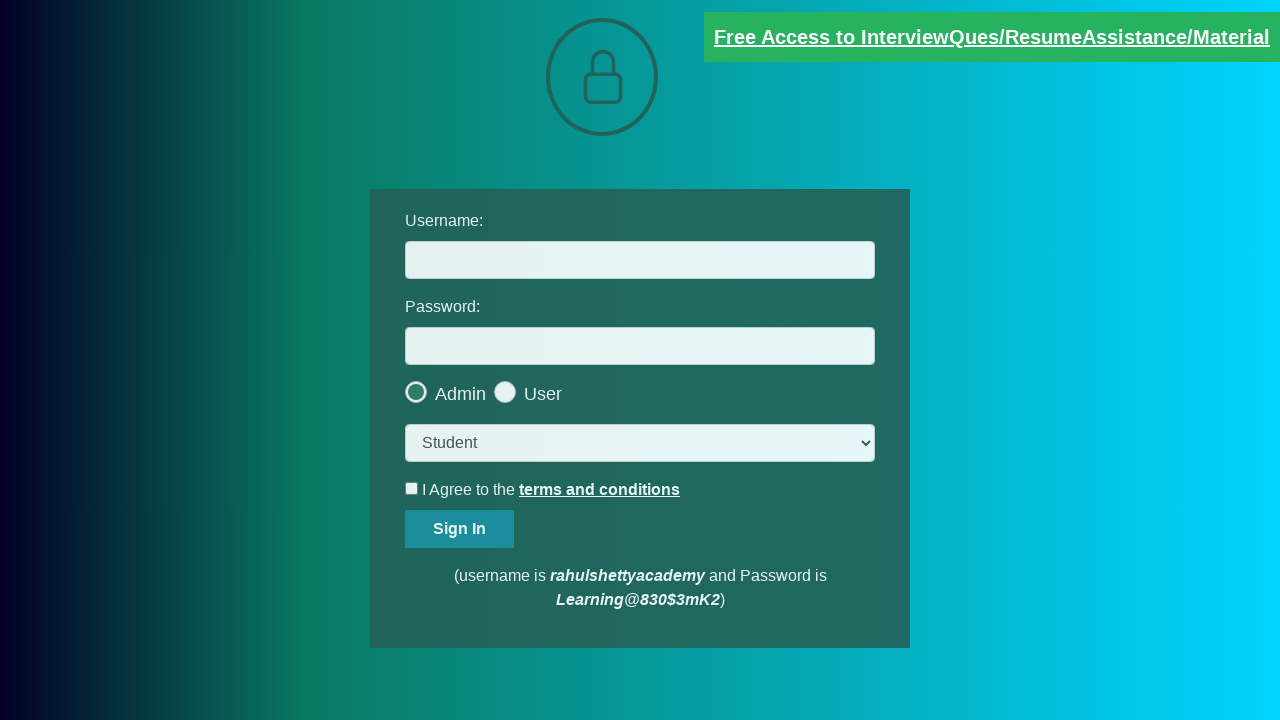

Verified page title is 'LoginPage Practise | Rahul Shetty Academy'
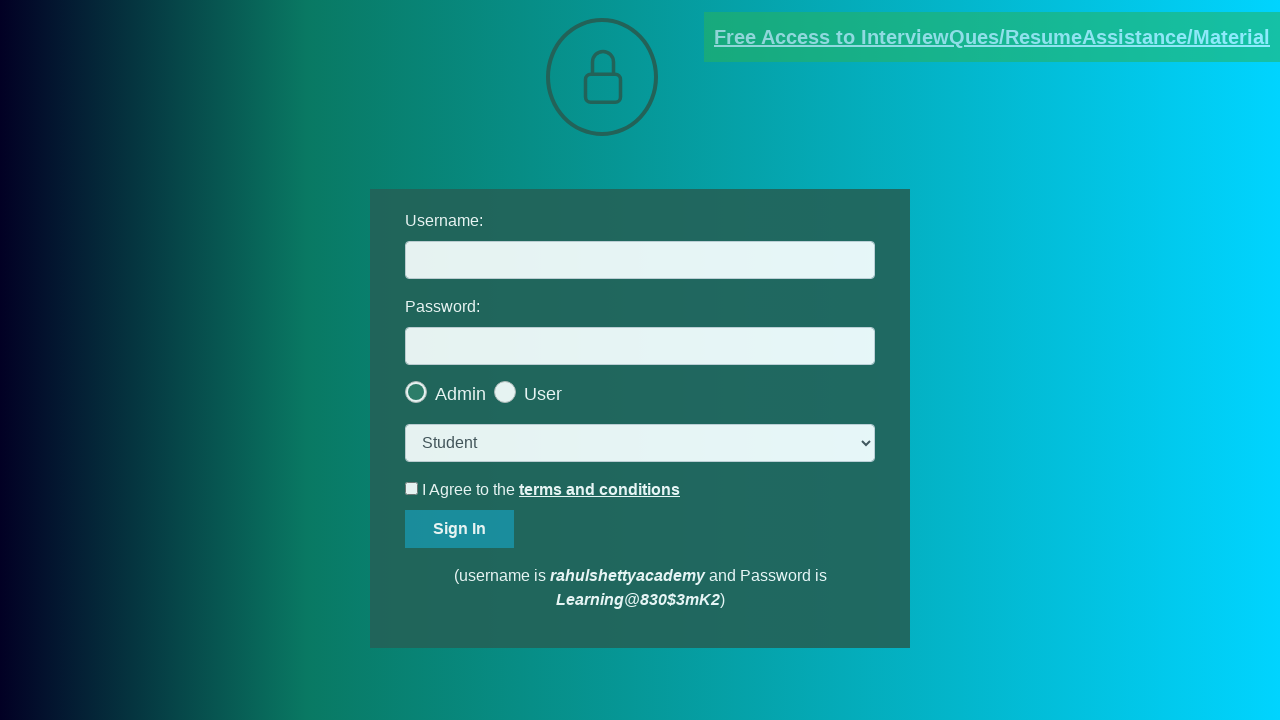

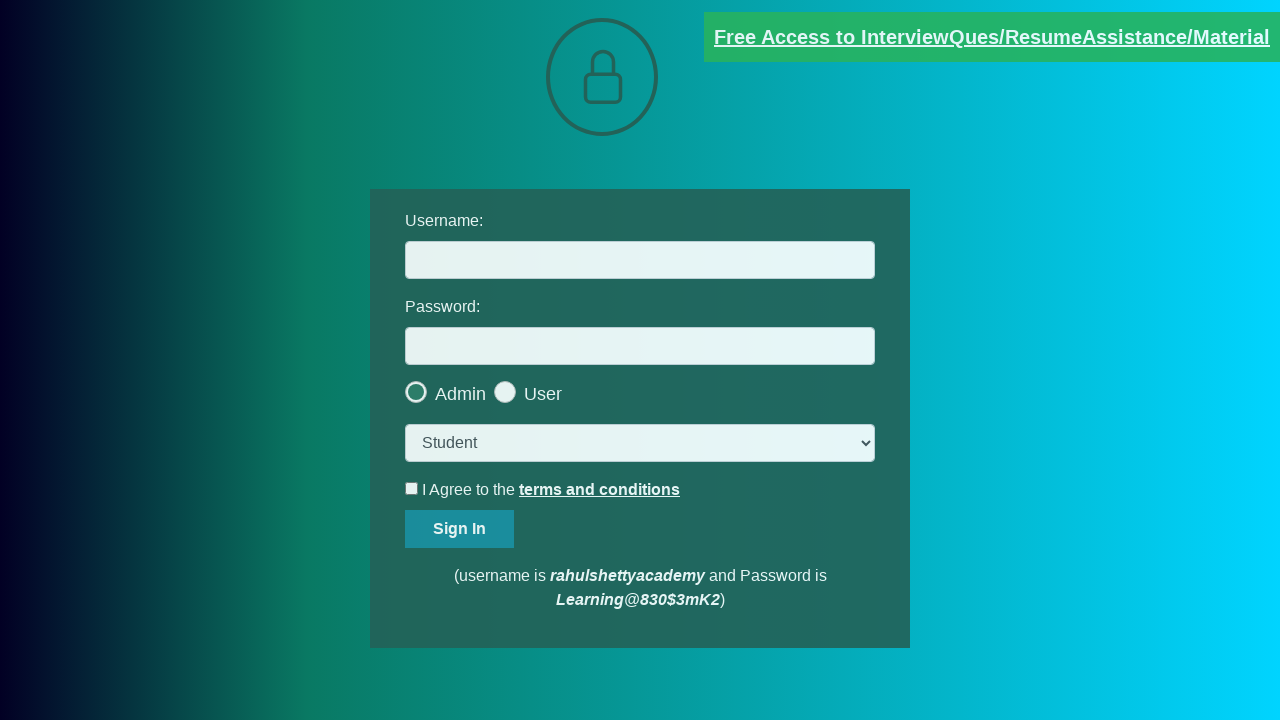